Tests window handling using array-based approach to switch between windows, verifying text and titles on both windows

Starting URL: https://the-internet.herokuapp.com/windows

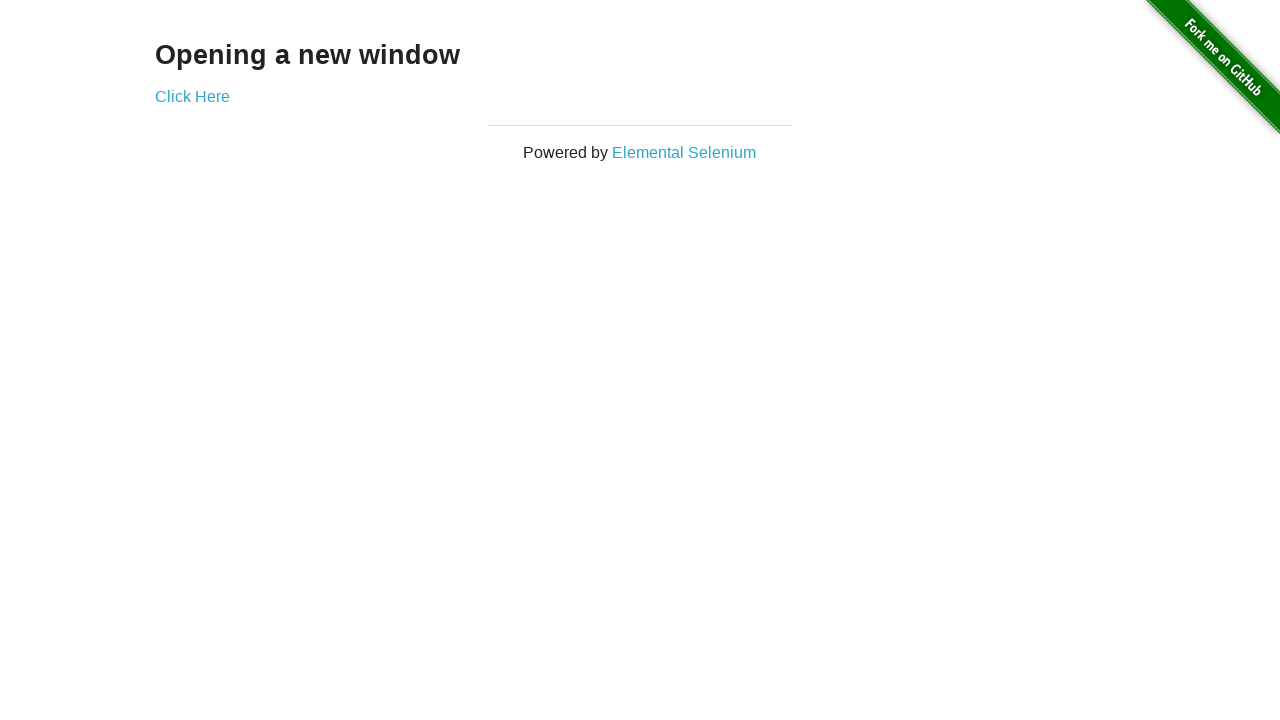

Retrieved heading text from initial page
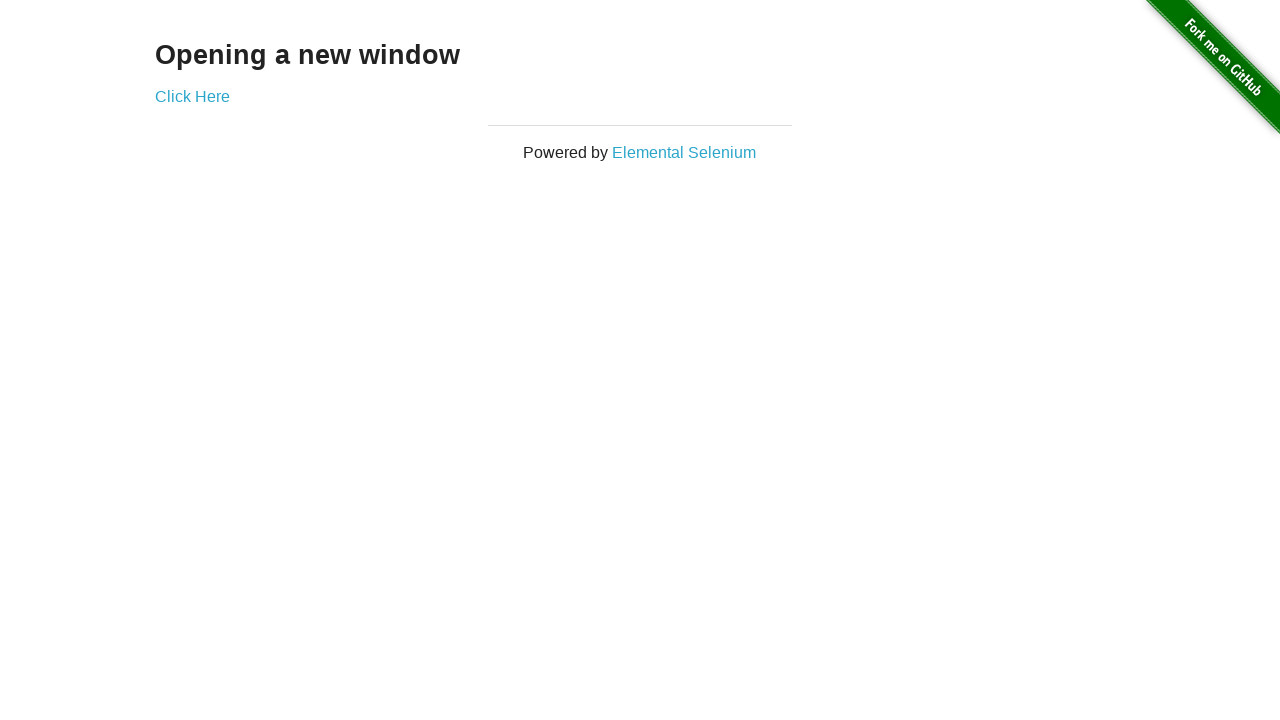

Verified heading text is 'Opening a new window'
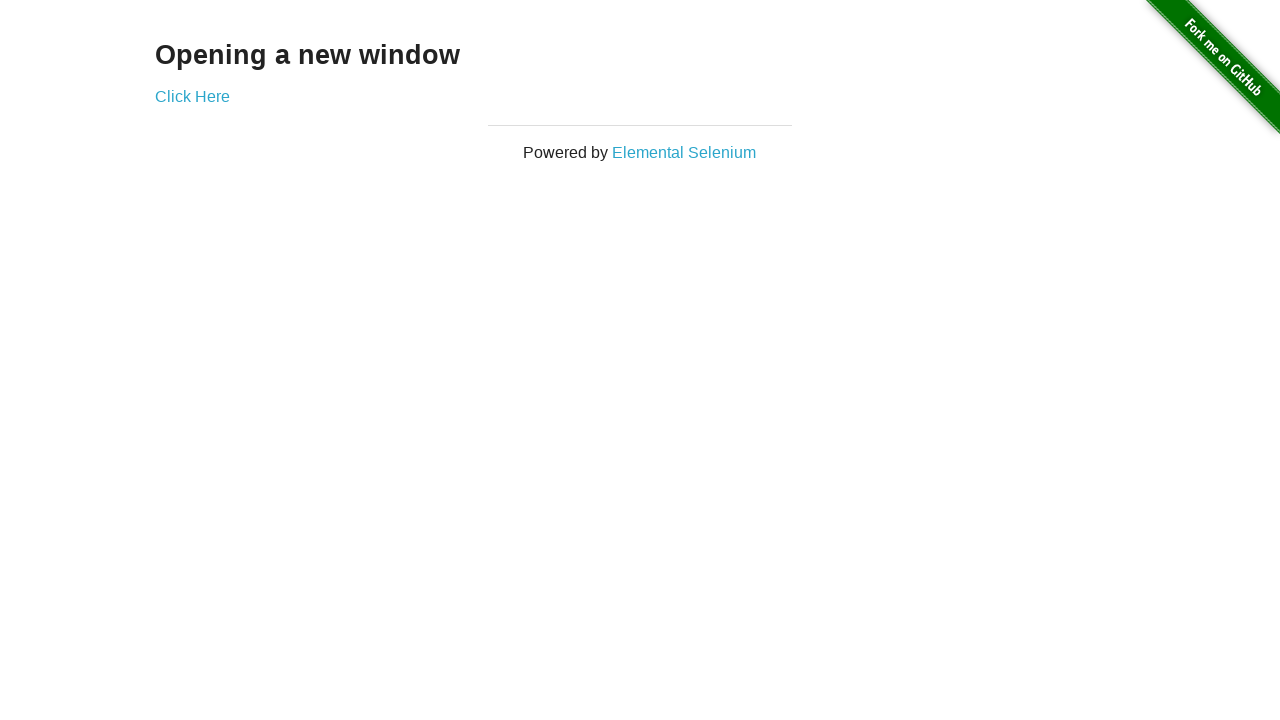

Verified initial page title is 'The Internet'
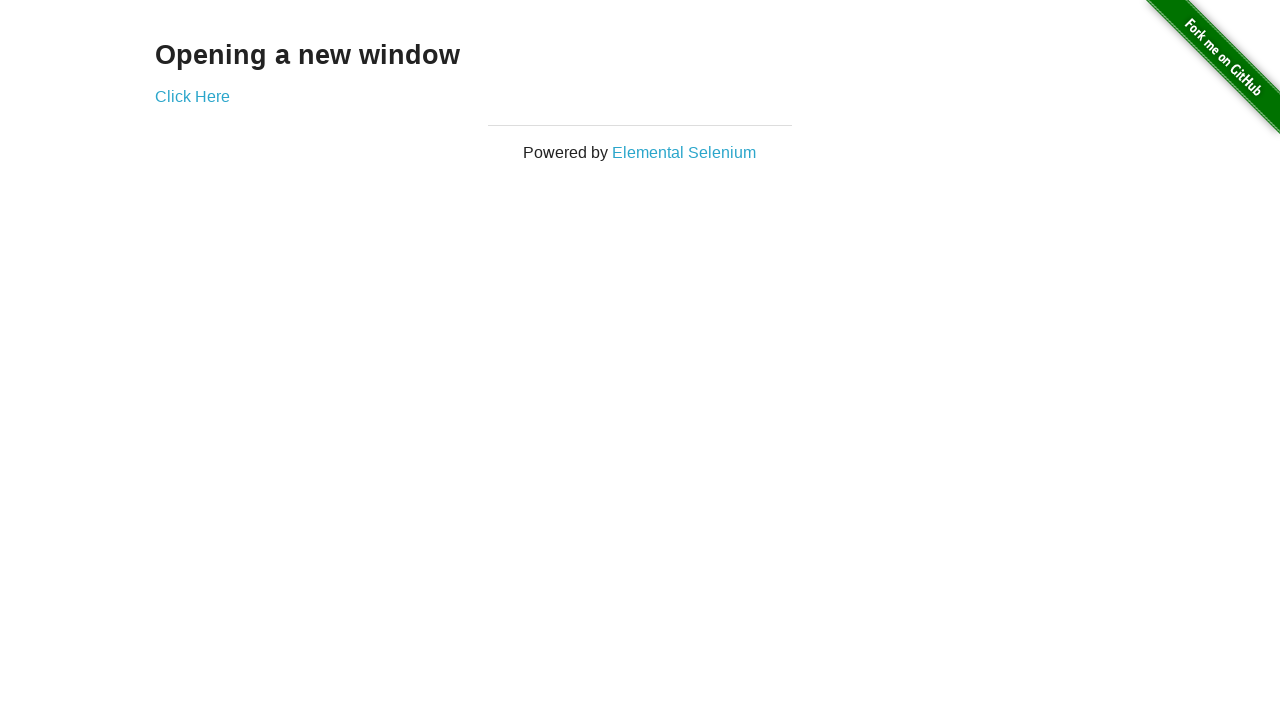

Clicked 'Click Here' link to open new window at (192, 96) on (//a)[2]
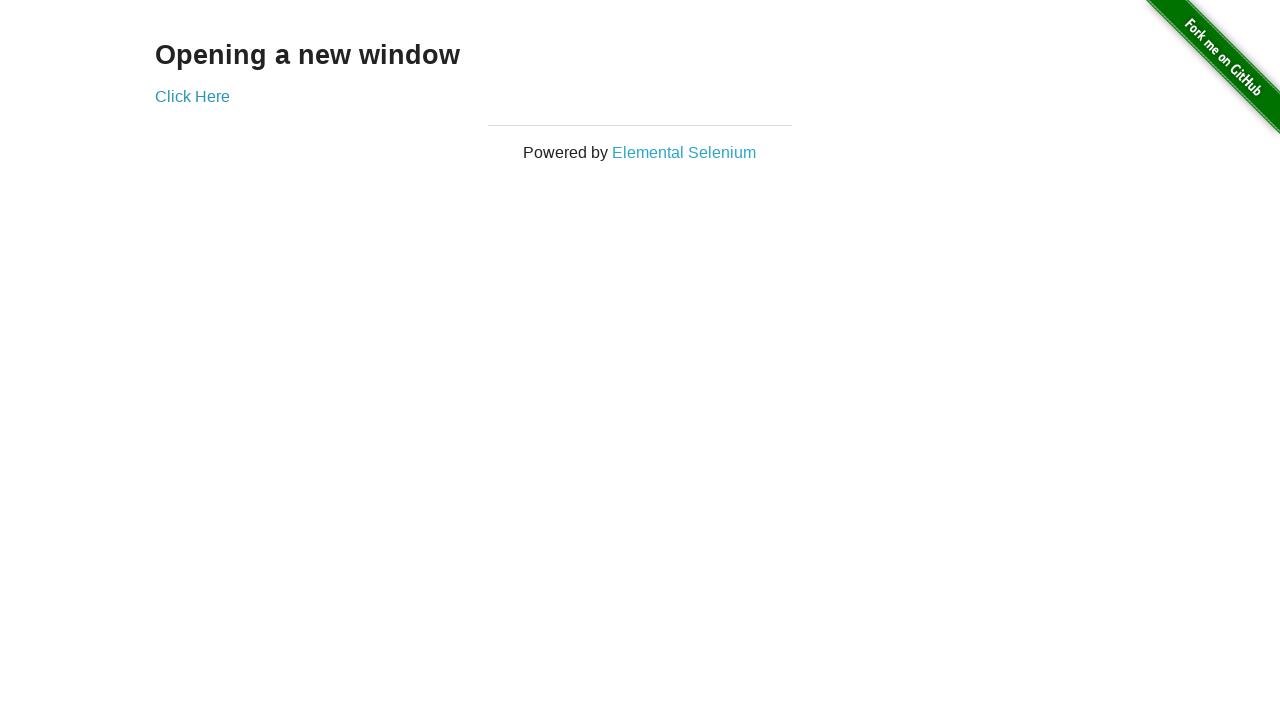

New window opened and captured
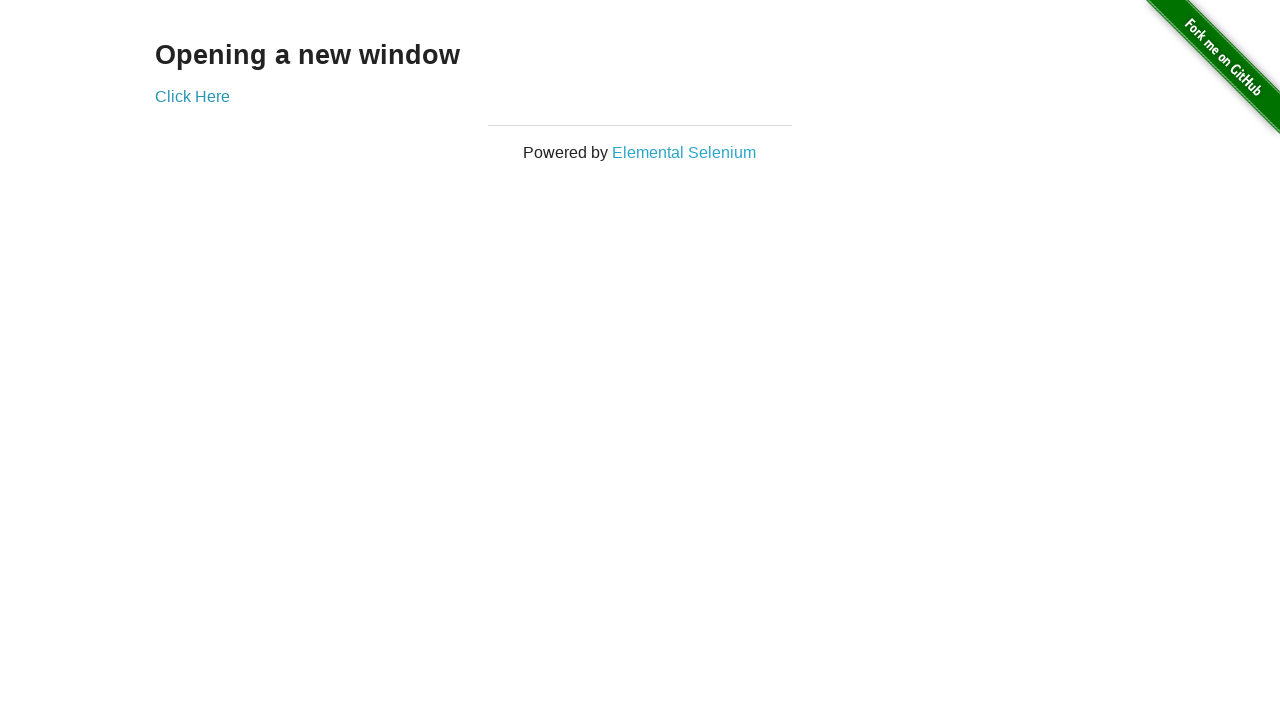

Verified new window title is 'New Window'
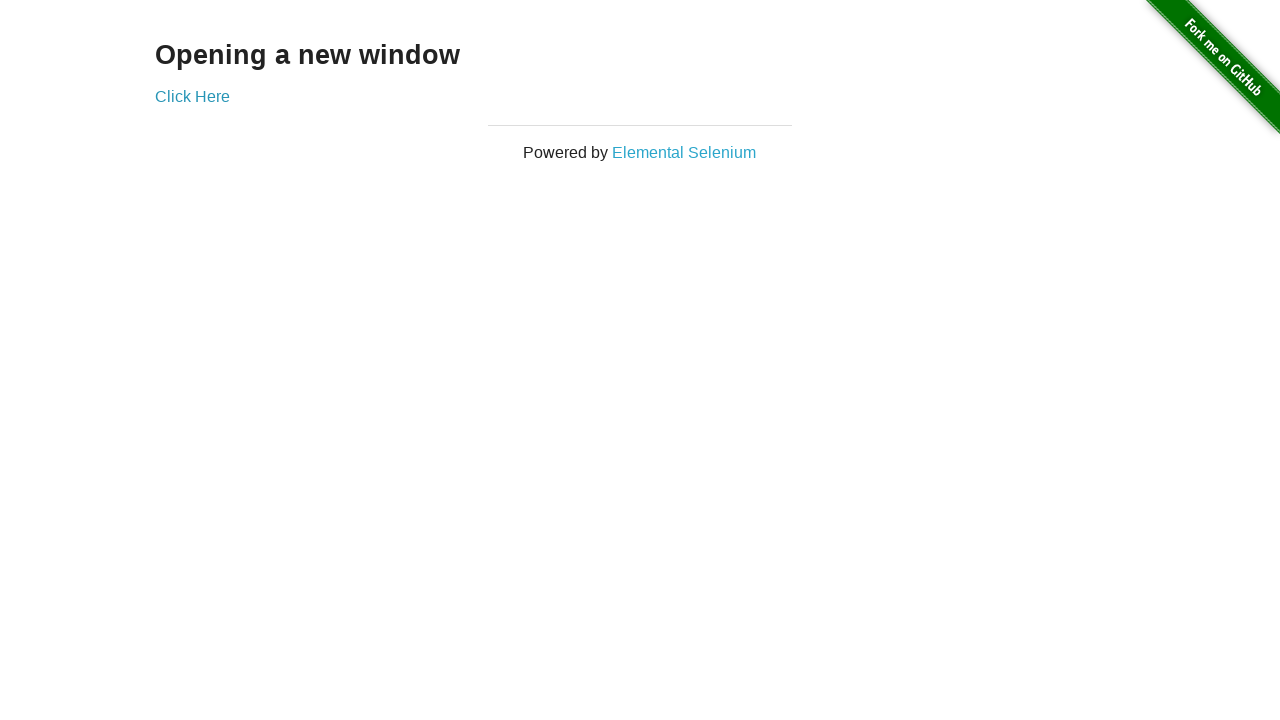

Switched back to first window
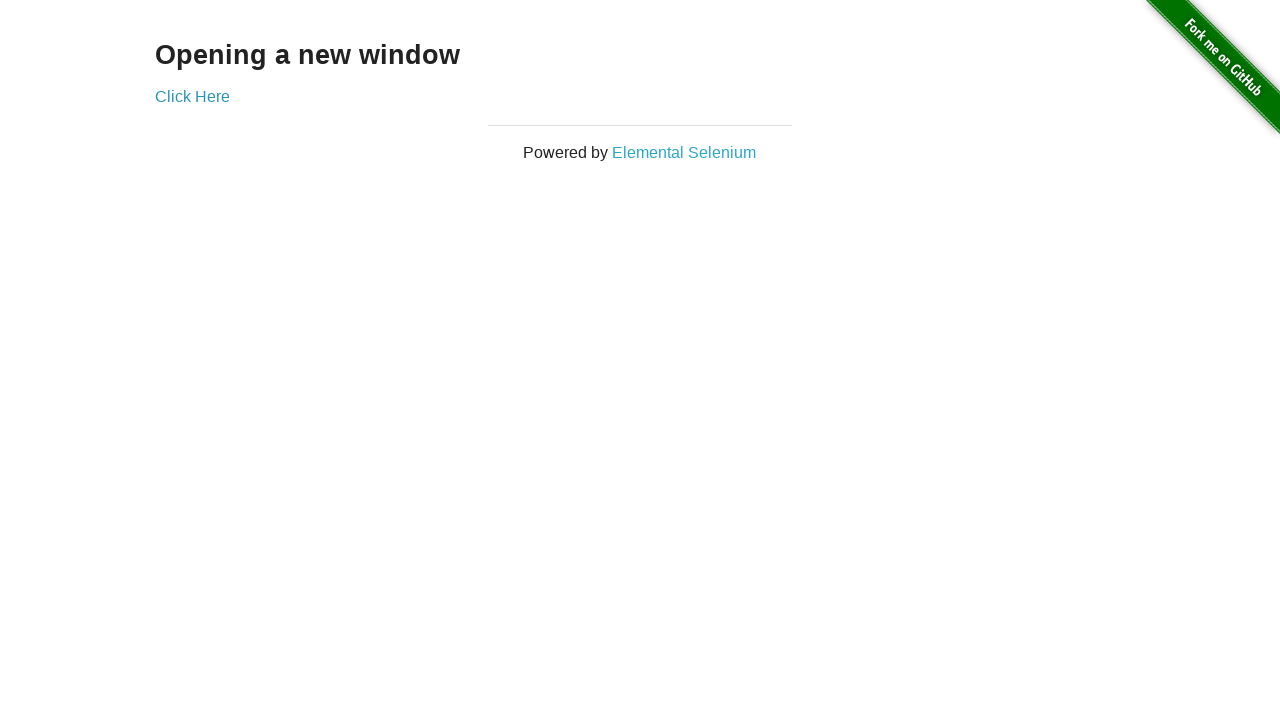

Verified first window title is still 'The Internet'
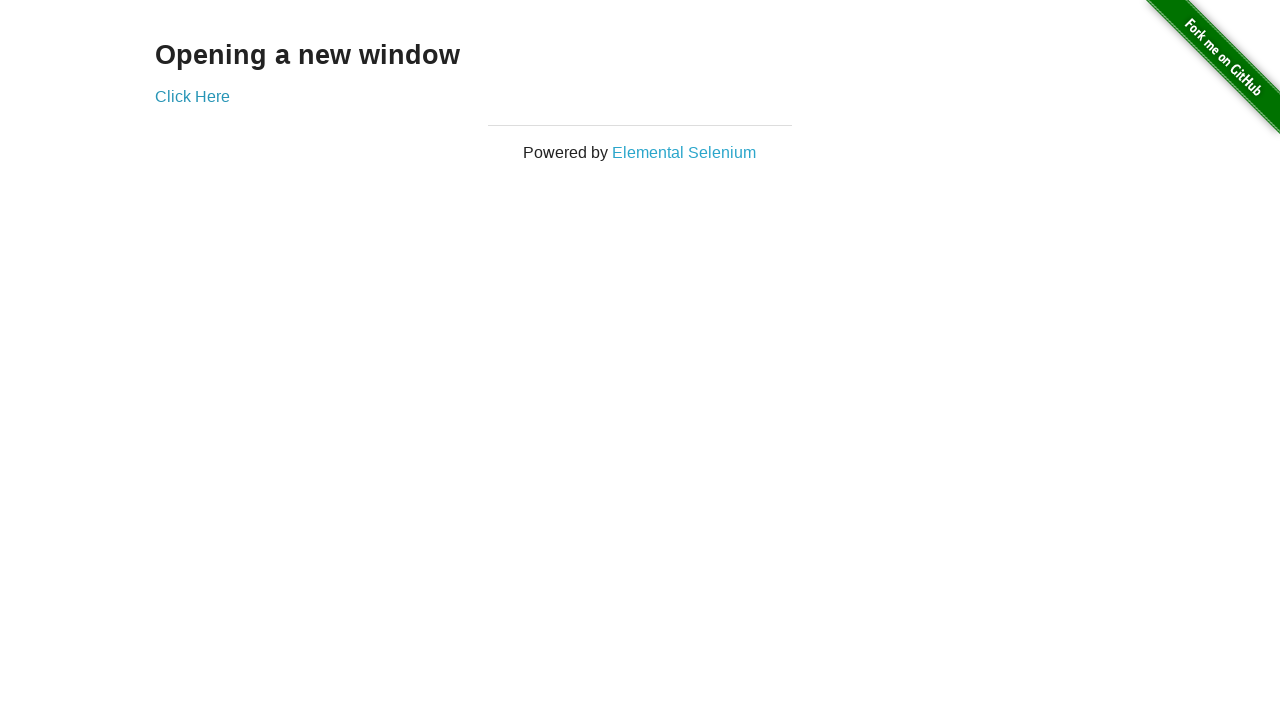

Switched to second window again
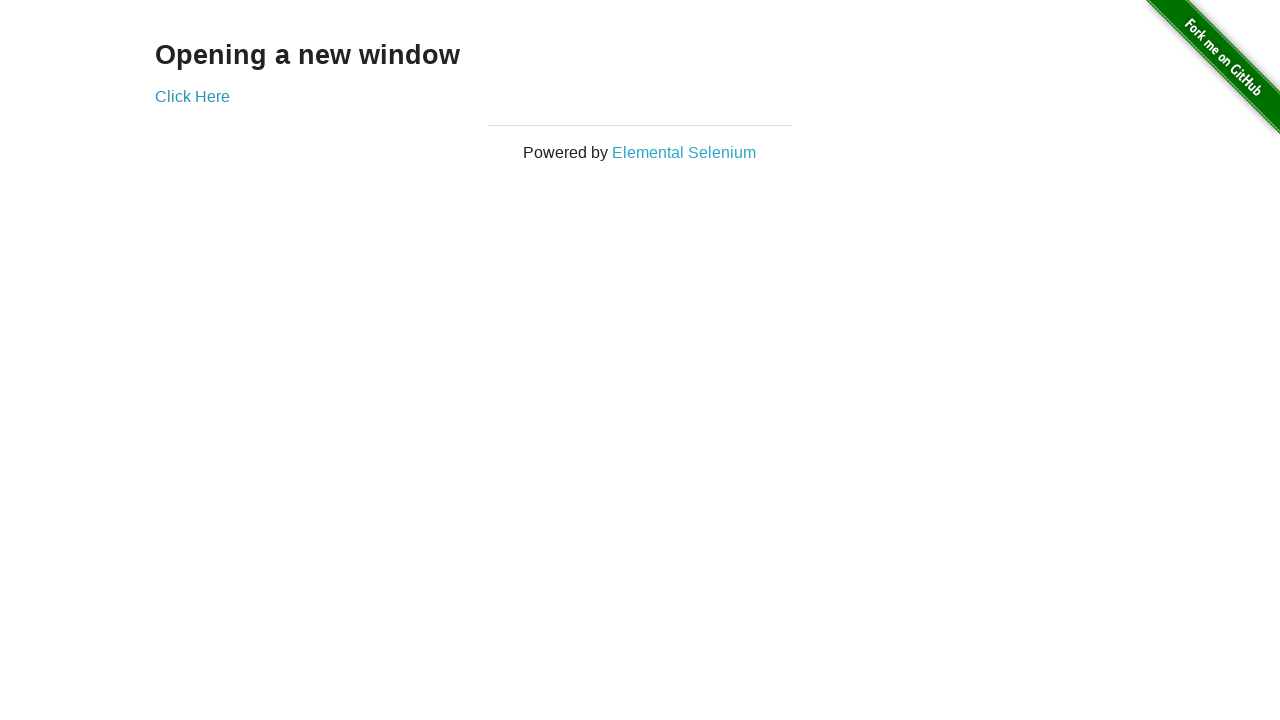

Switched back to first window
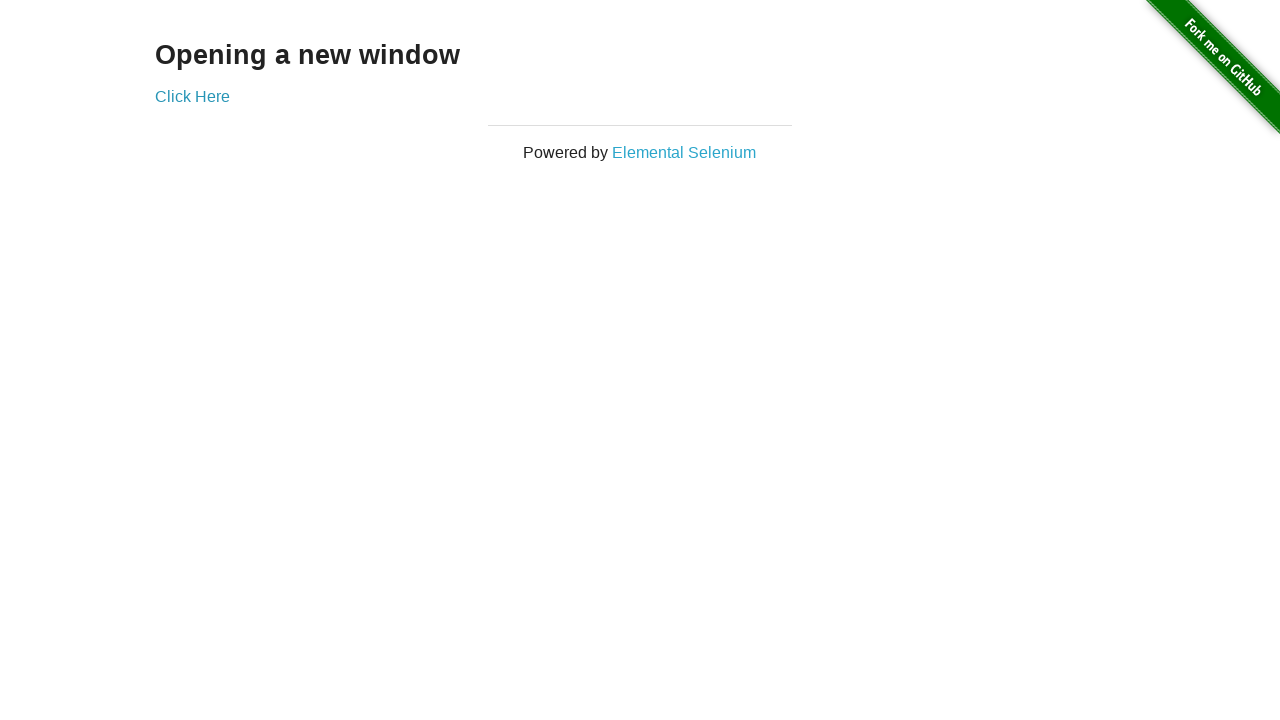

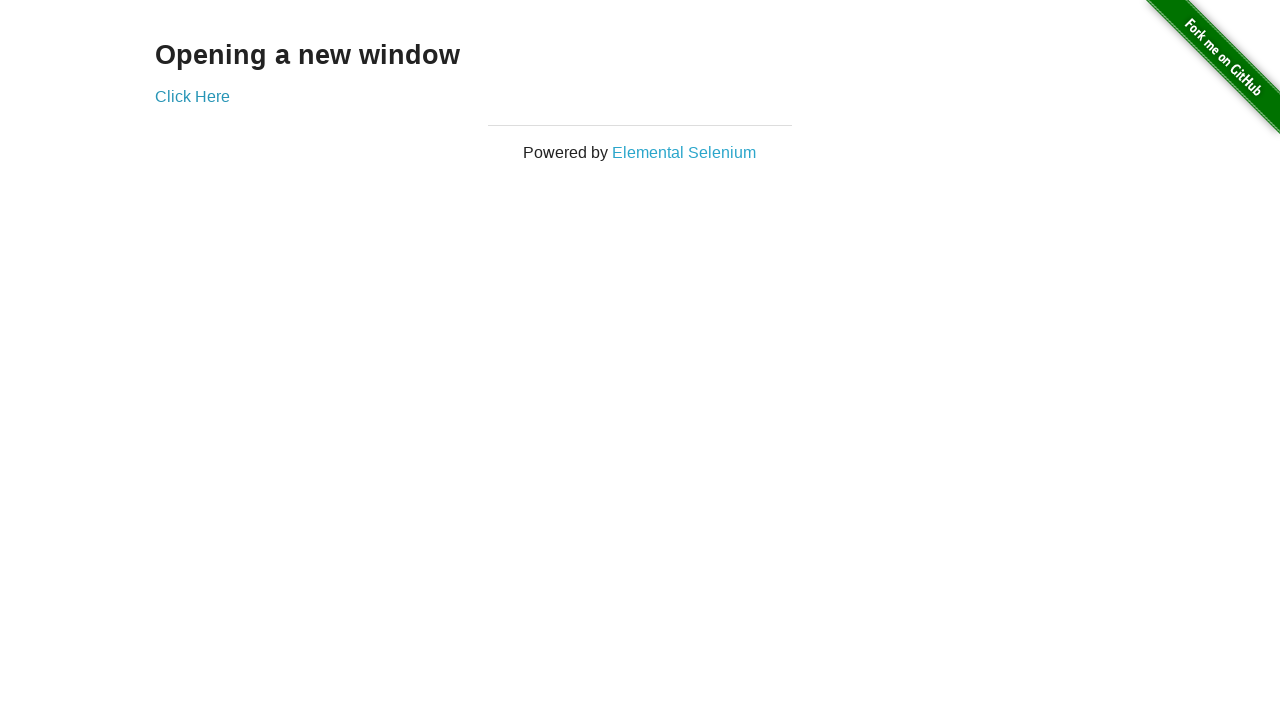